Tests the search functionality on Bilibili by filling the search box with a query and clicking the search button

Starting URL: https://www.bilibili.com/

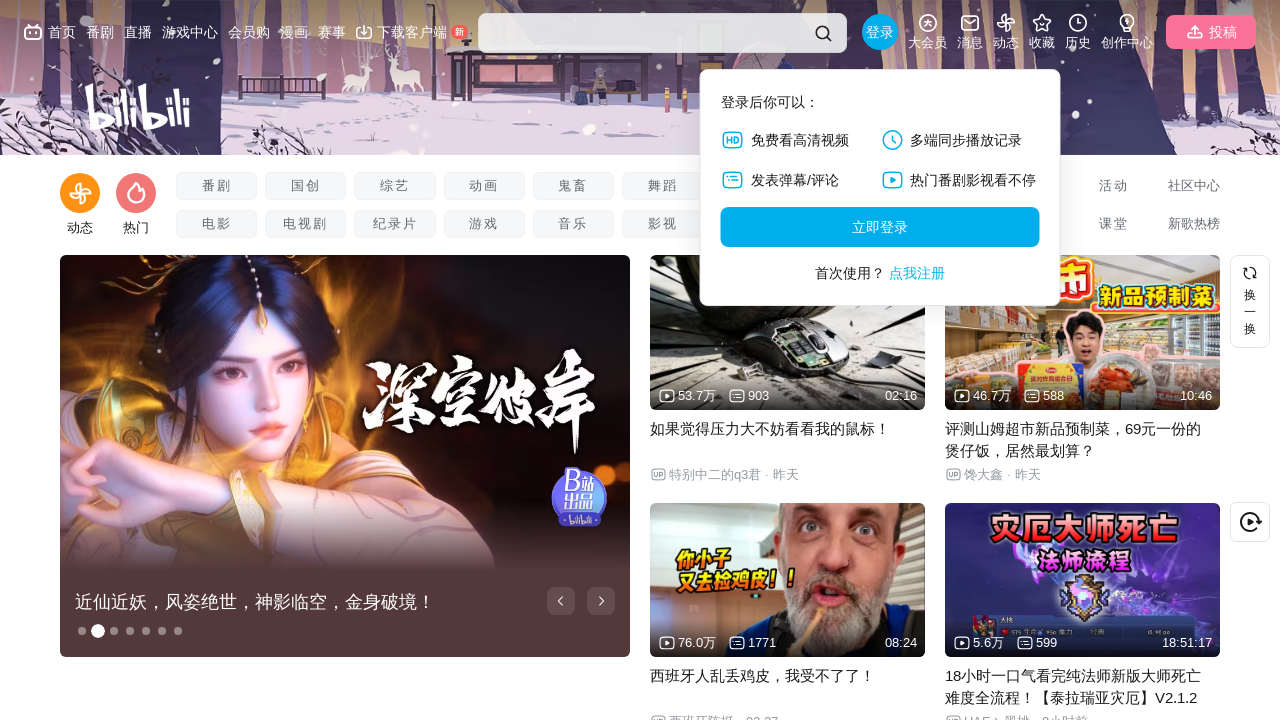

Filled search box with 'Python教程' on xpath=//*[@id="nav-searchform"]/div[1]/input
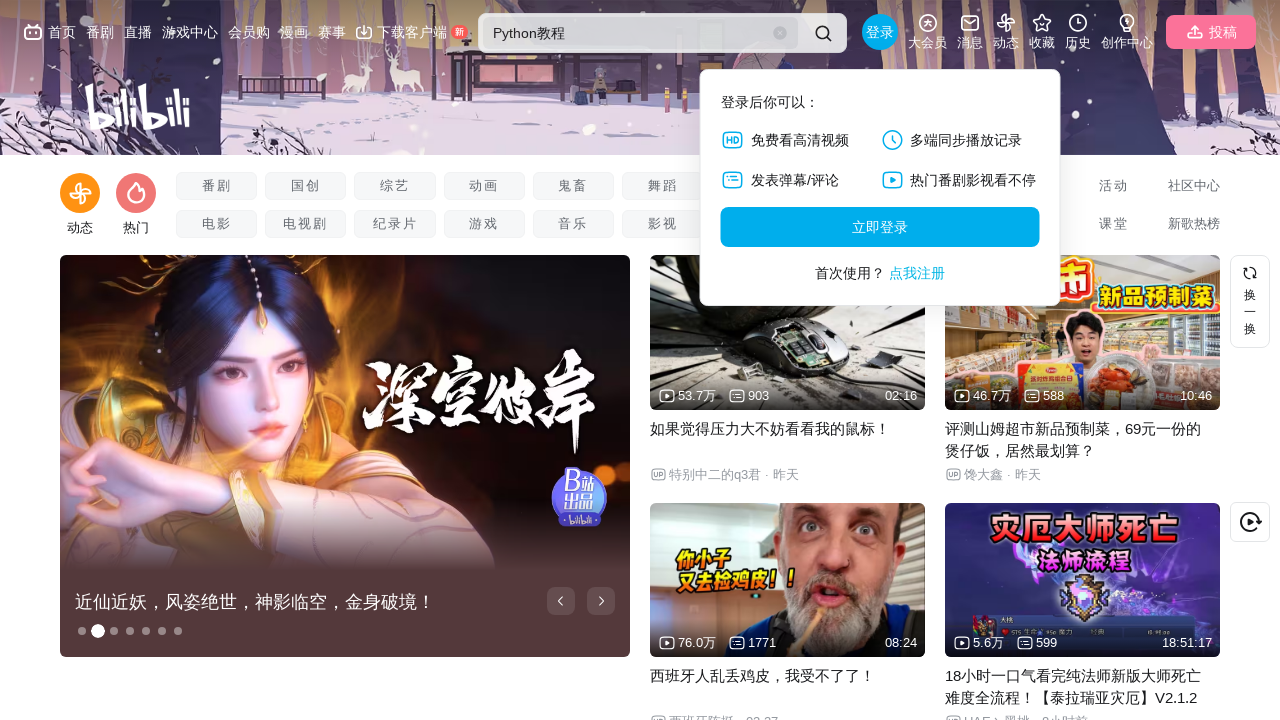

Clicked search button at (823, 33) on xpath=//*[@id="nav-searchform"]/div[2]
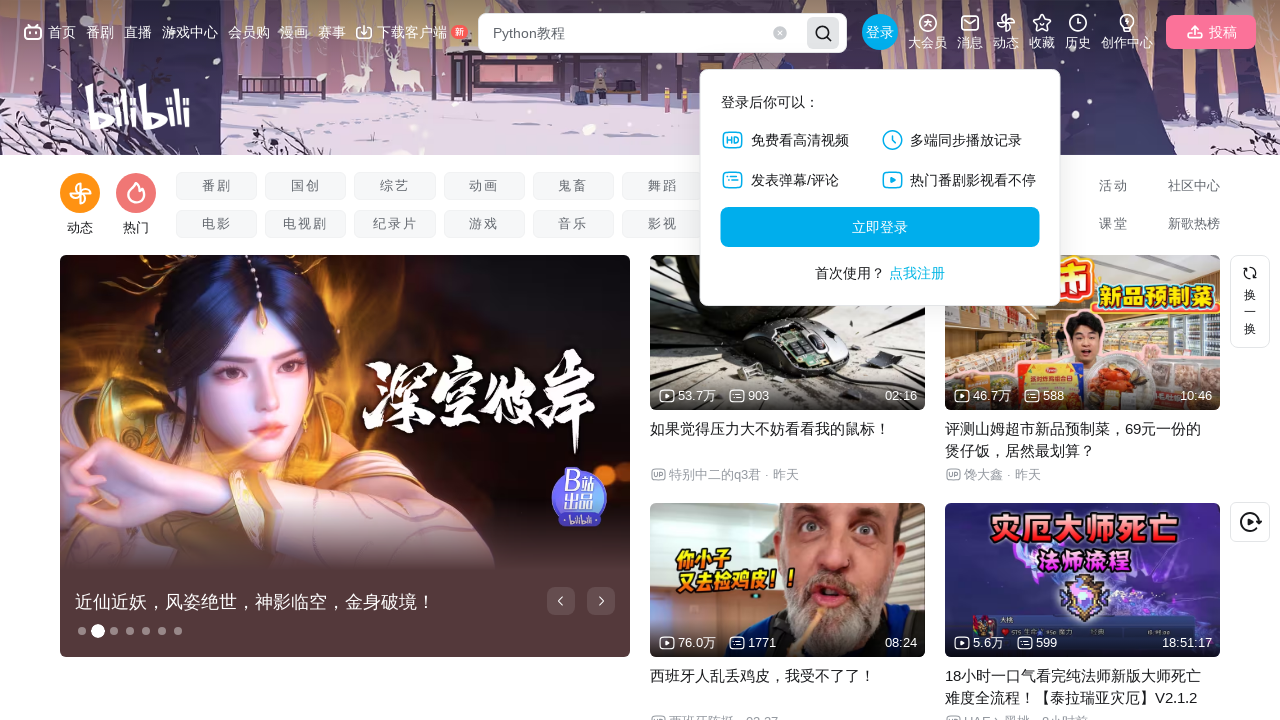

Search results page loaded
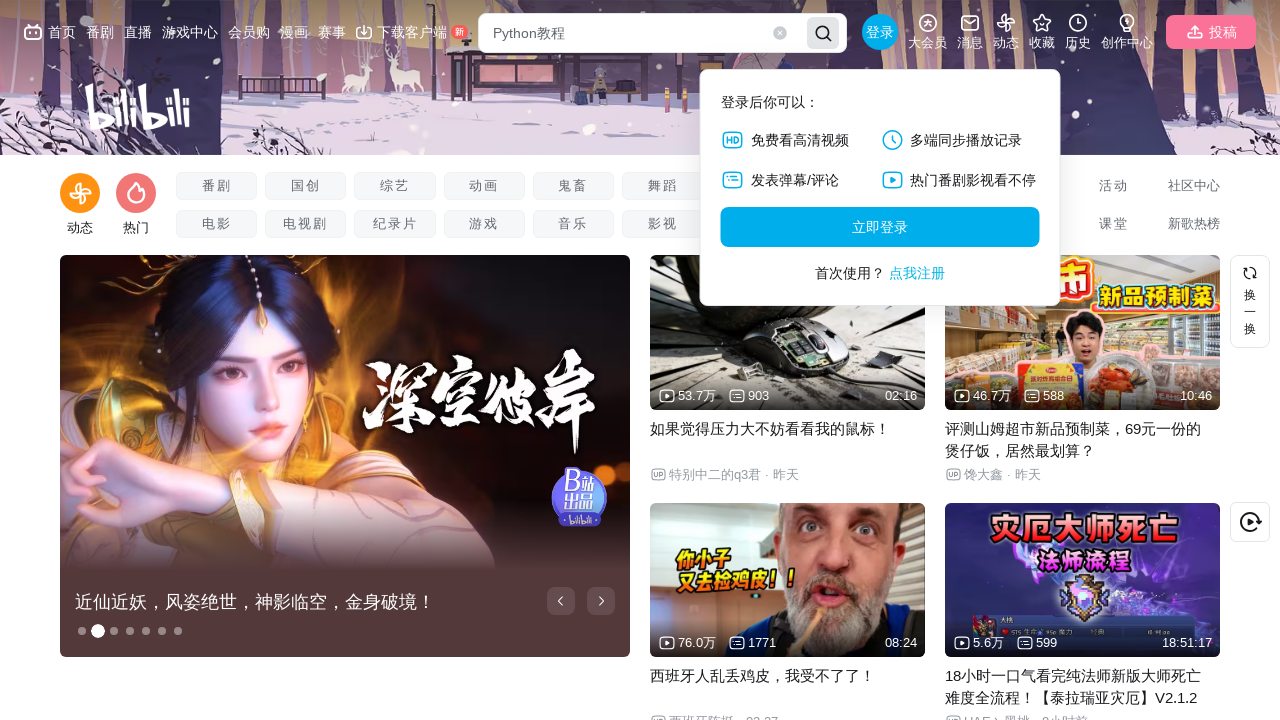

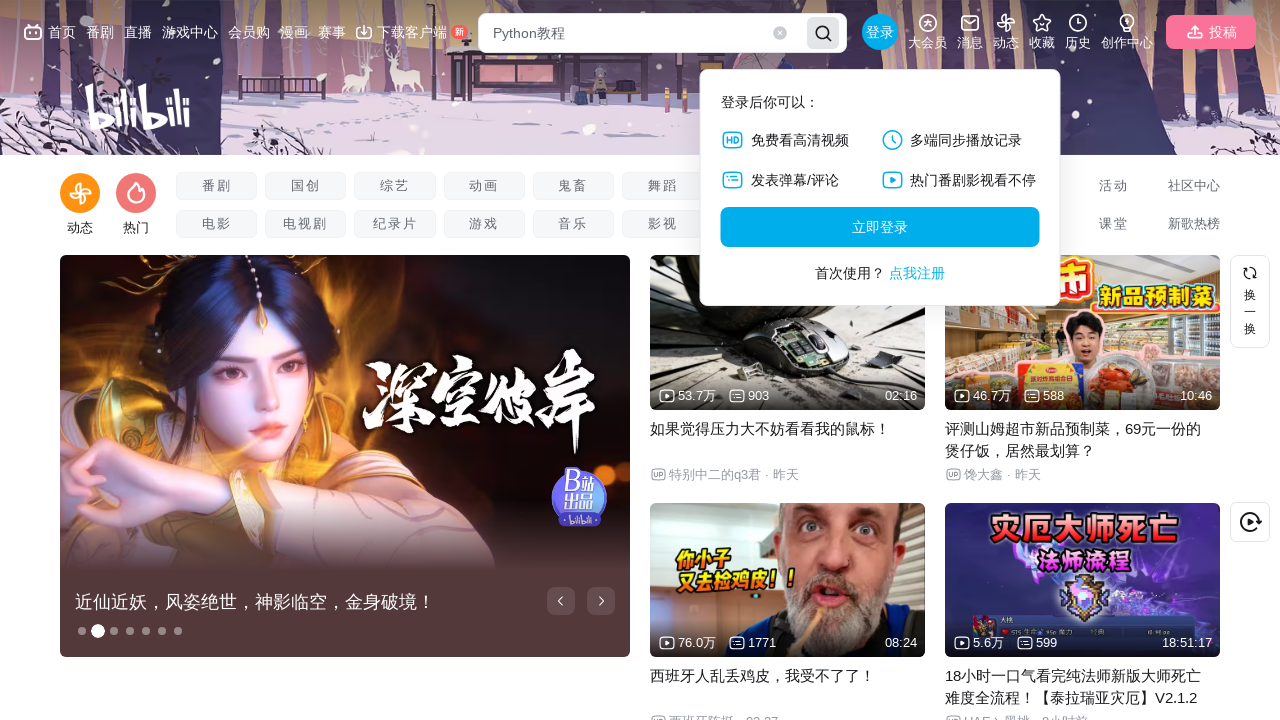